Opens the sample XLS download page and clicks to download a sample XLS file

Starting URL: https://samplelib.com/ru/sample-xls.html

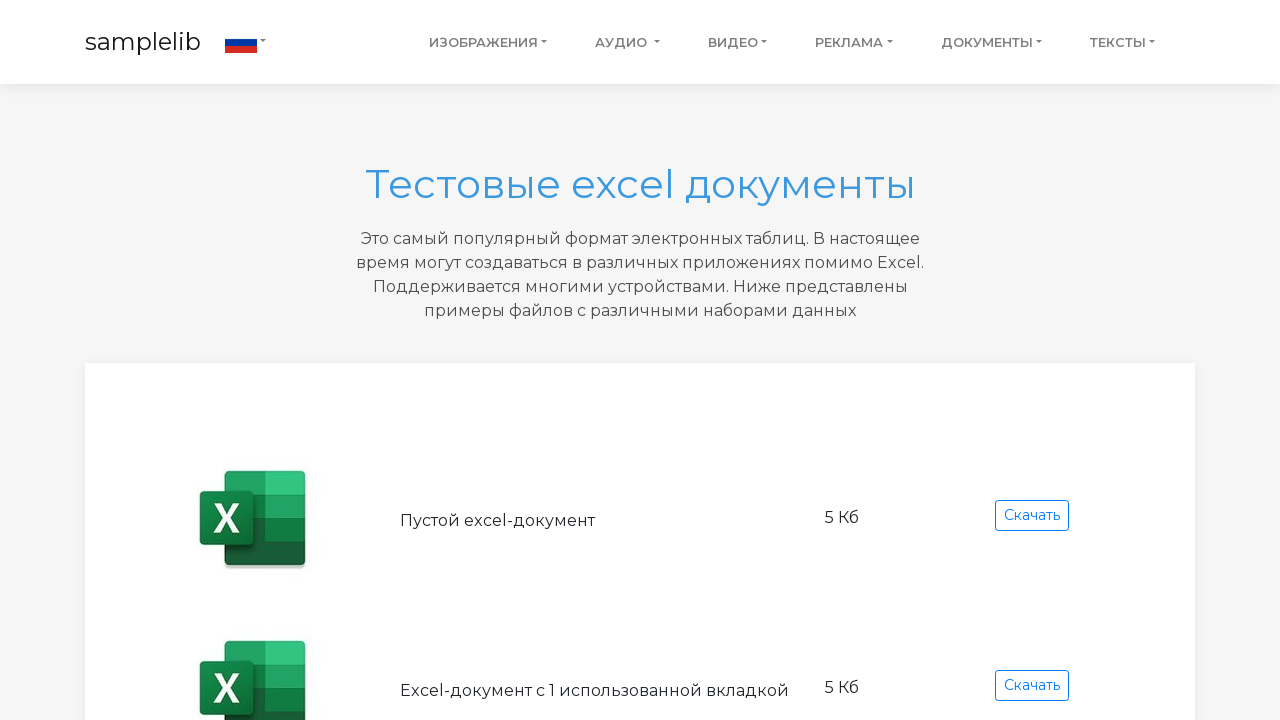

XLS download link became visible on the page
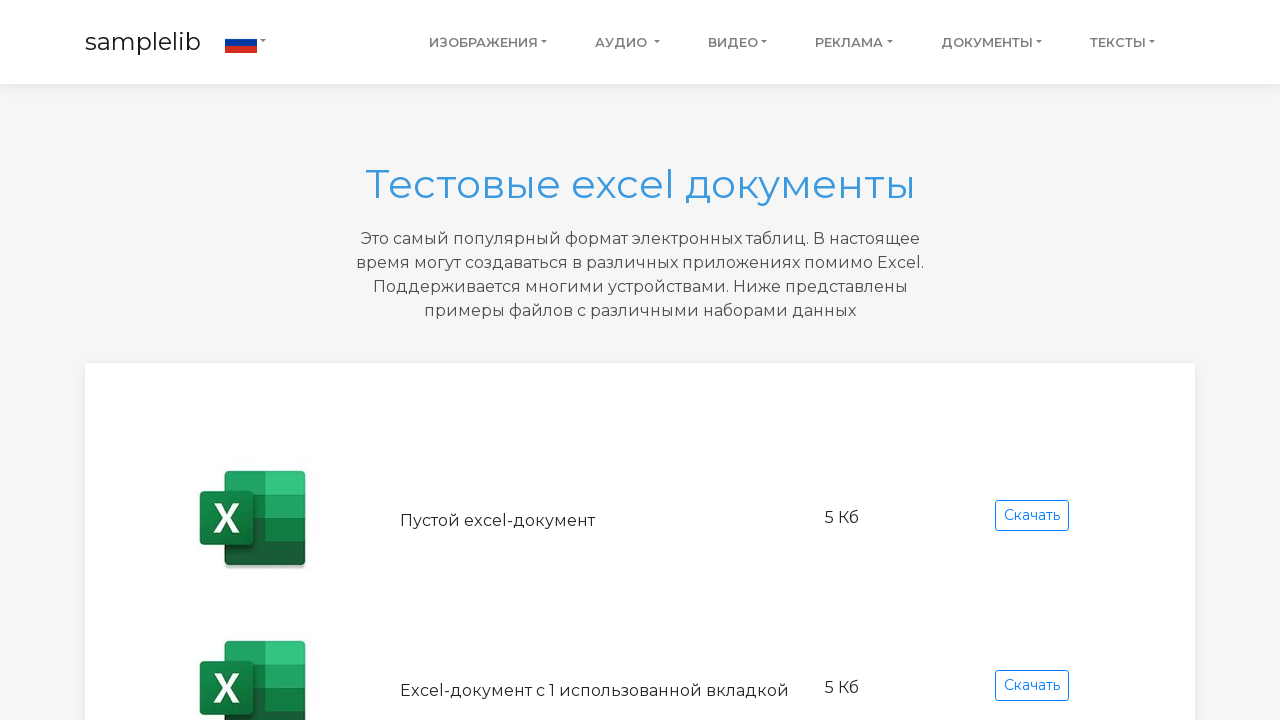

Clicked the XLS download link to initiate file download at (1032, 686) on a[href='https://download.samplelib.com/xls/sample-simple-1.xls']
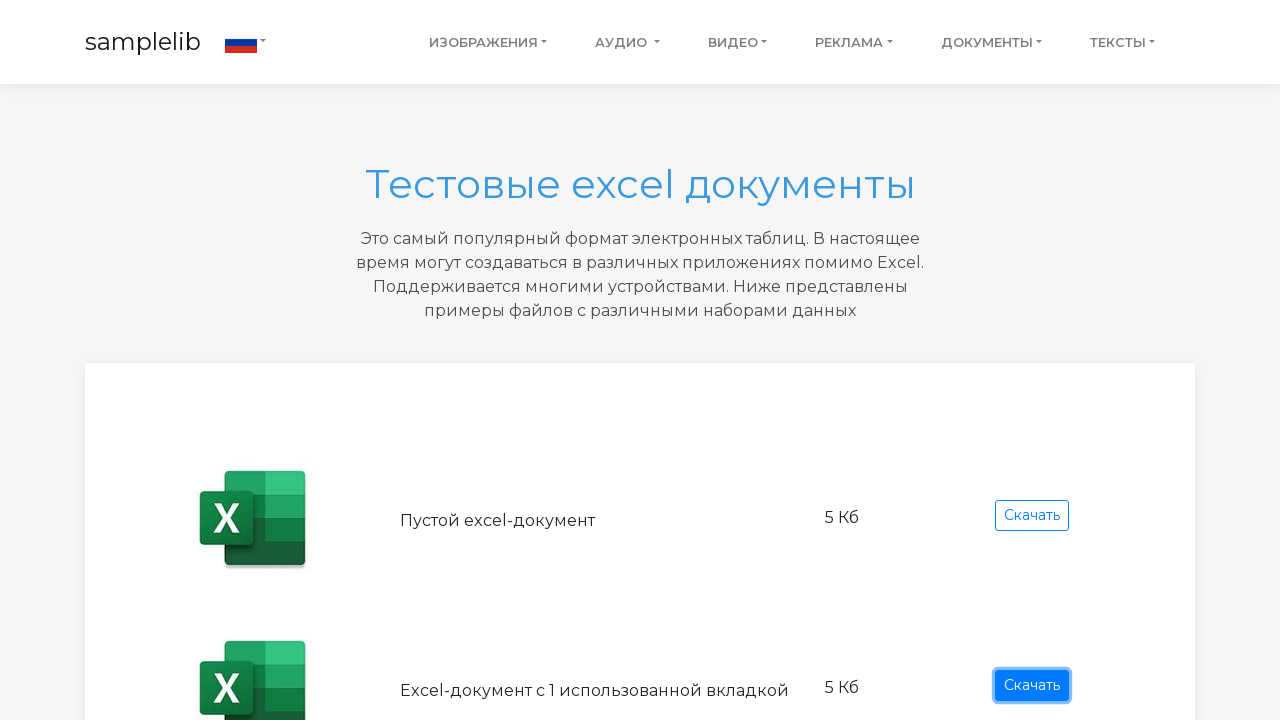

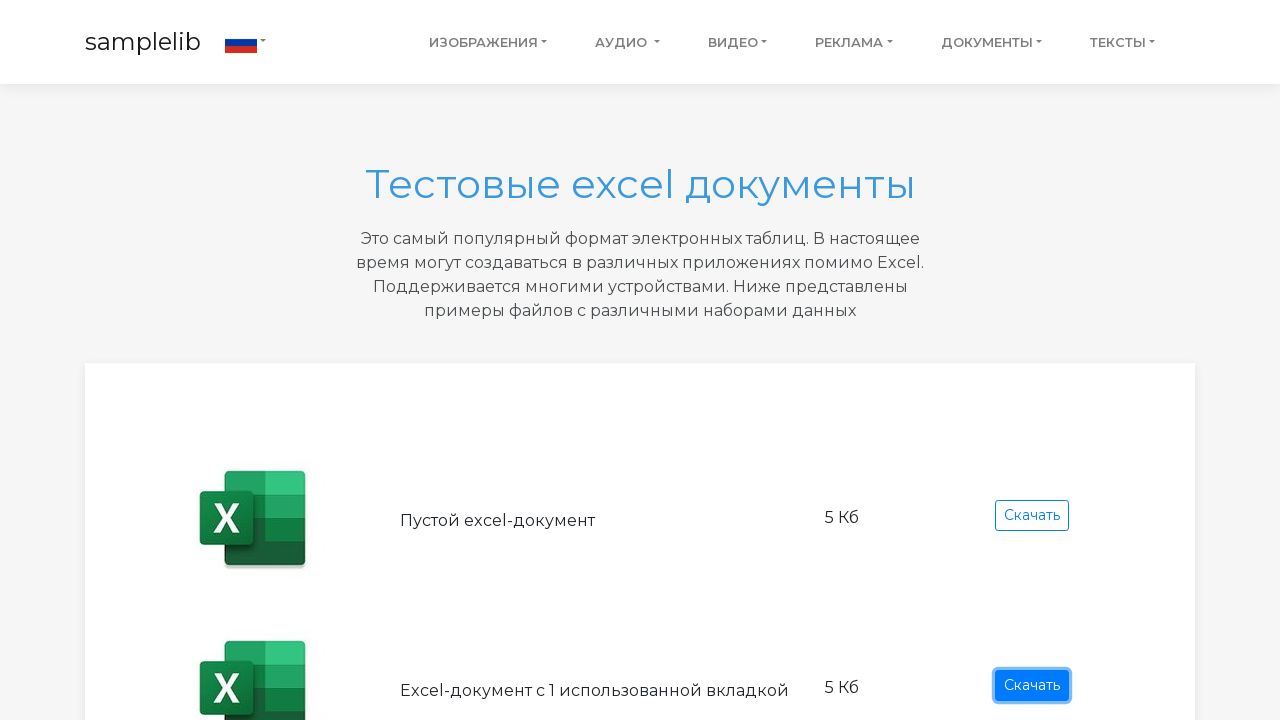